Tests mouse hover functionality by moving the mouse over avatar images and revealing hidden caption text

Starting URL: http://the-internet.herokuapp.com/hovers

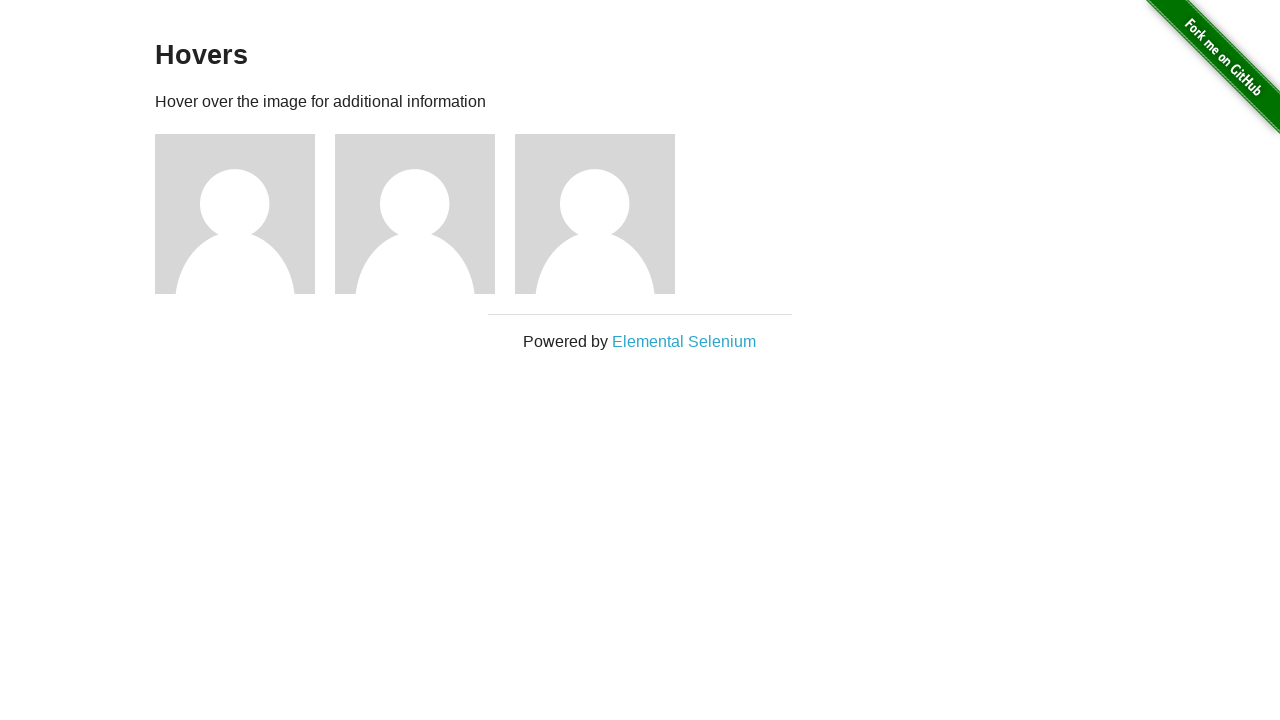

Located all avatar figures on the page
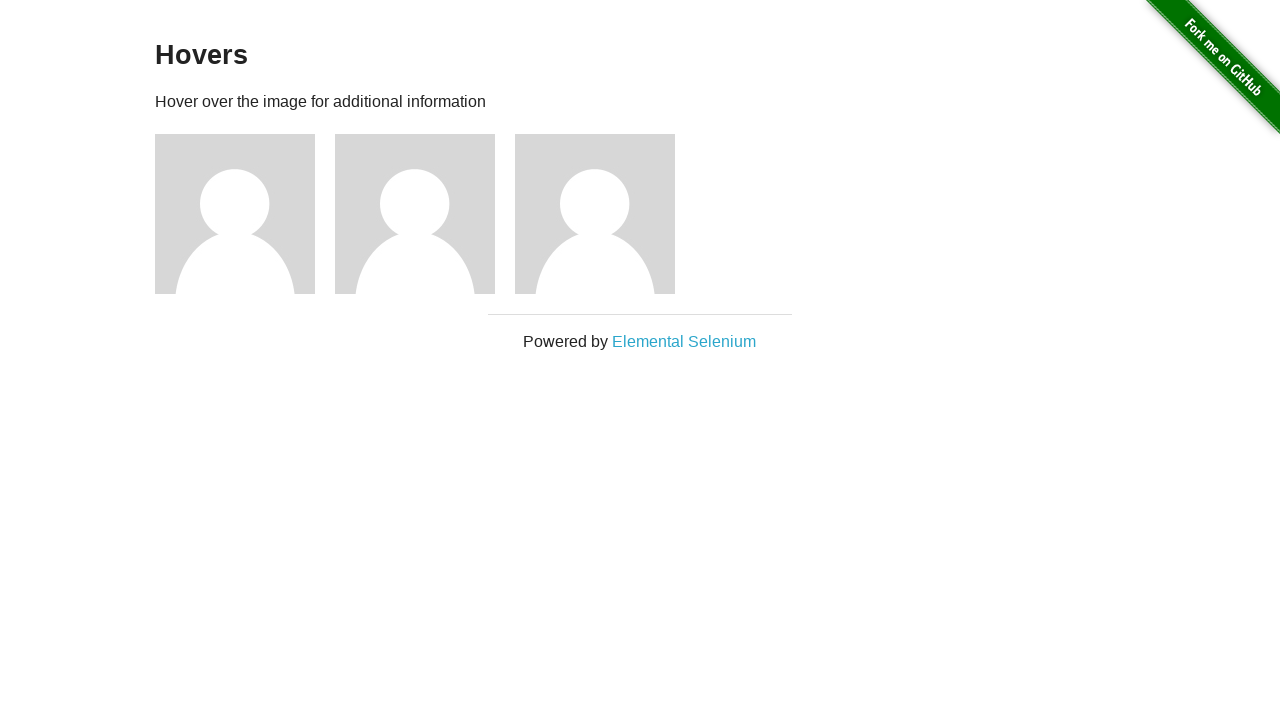

Moved mouse over avatar to trigger hover effect at (245, 214) on .figure >> nth=0
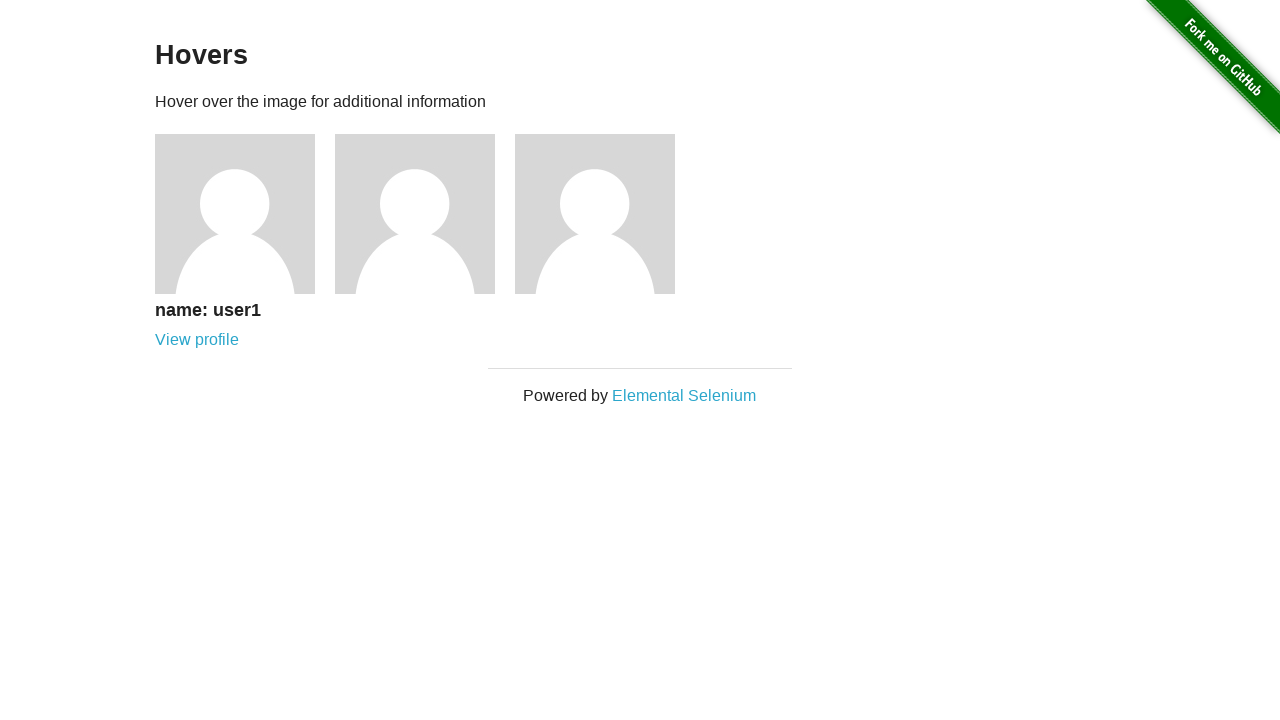

Caption text became visible after hover
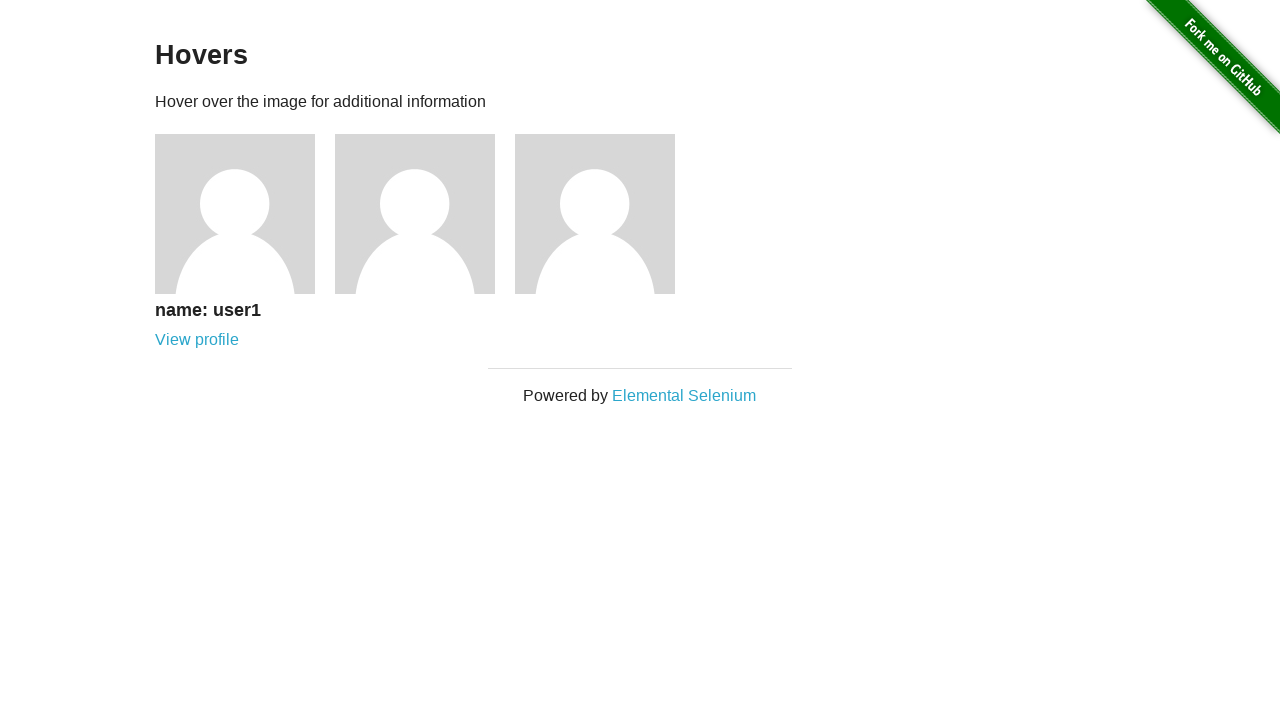

Moved mouse over avatar to trigger hover effect at (425, 214) on .figure >> nth=1
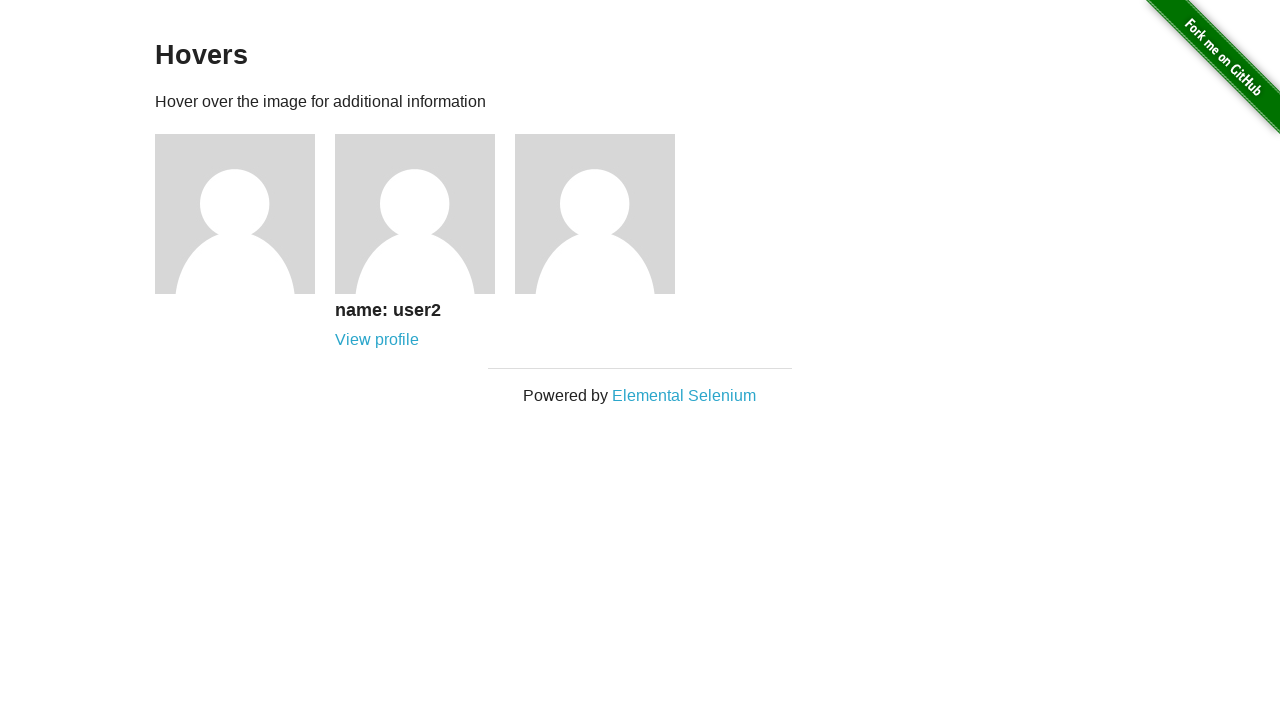

Caption text became visible after hover
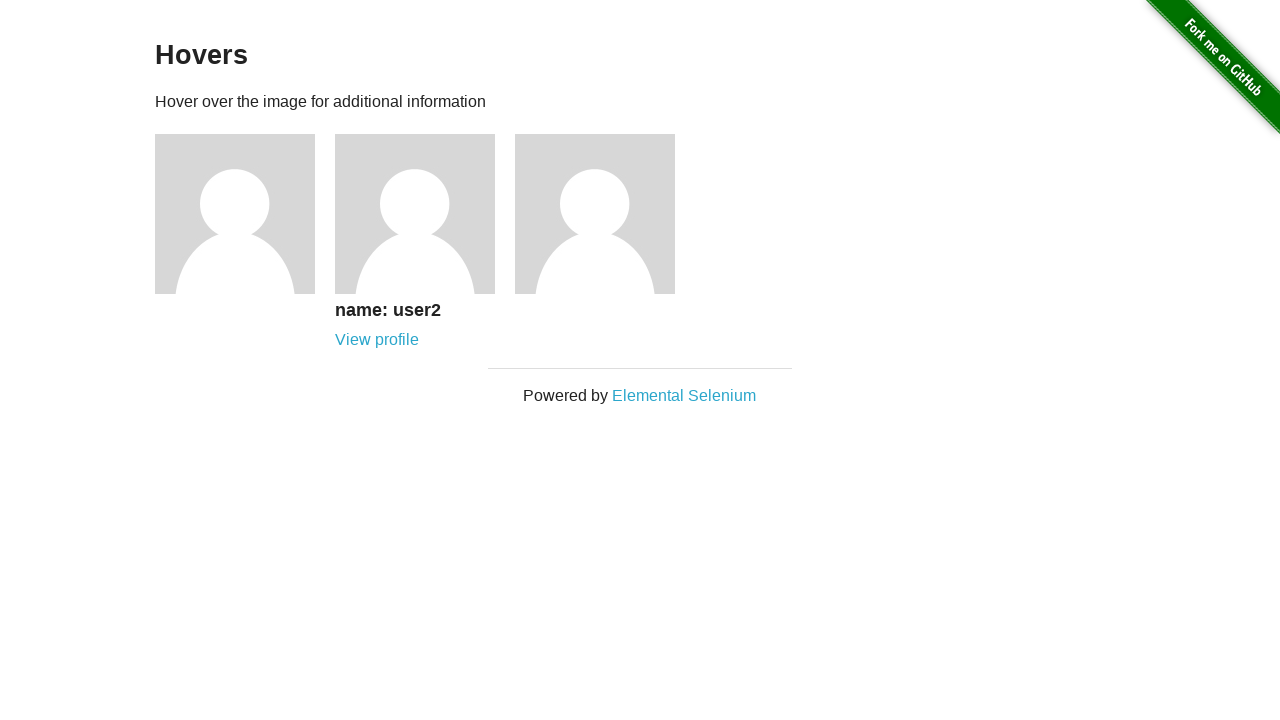

Moved mouse over avatar to trigger hover effect at (605, 214) on .figure >> nth=2
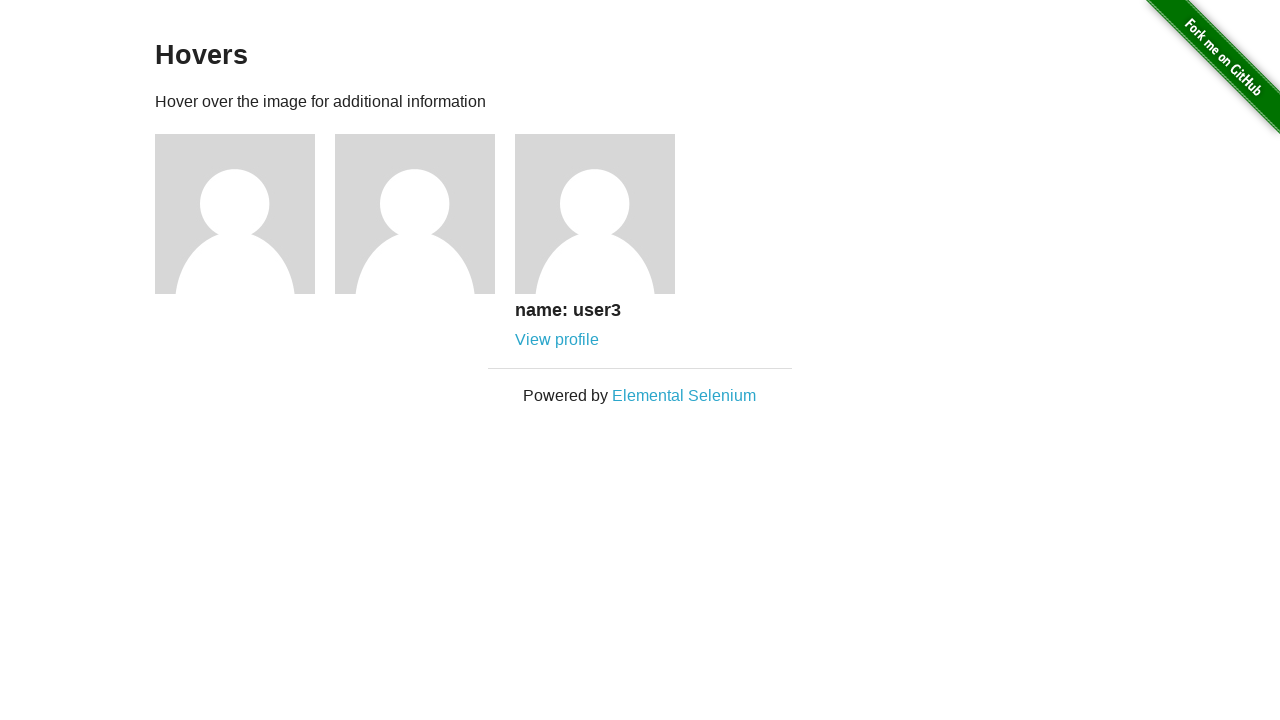

Caption text became visible after hover
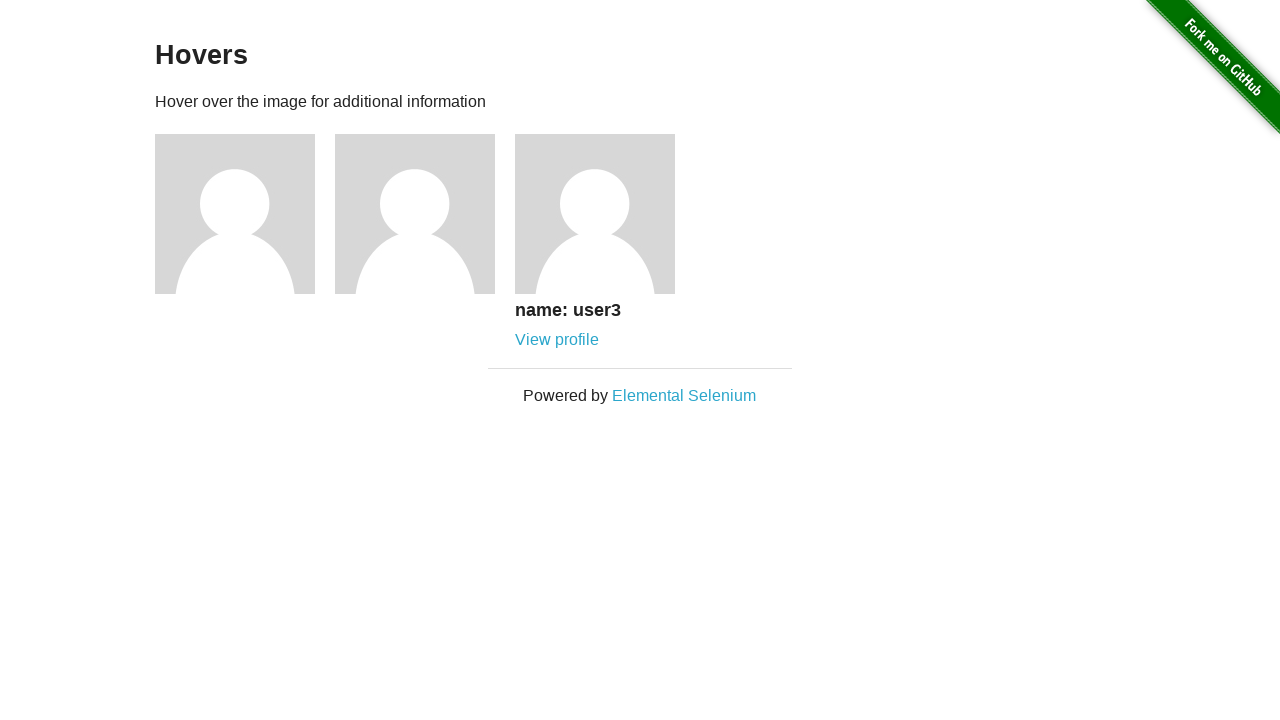

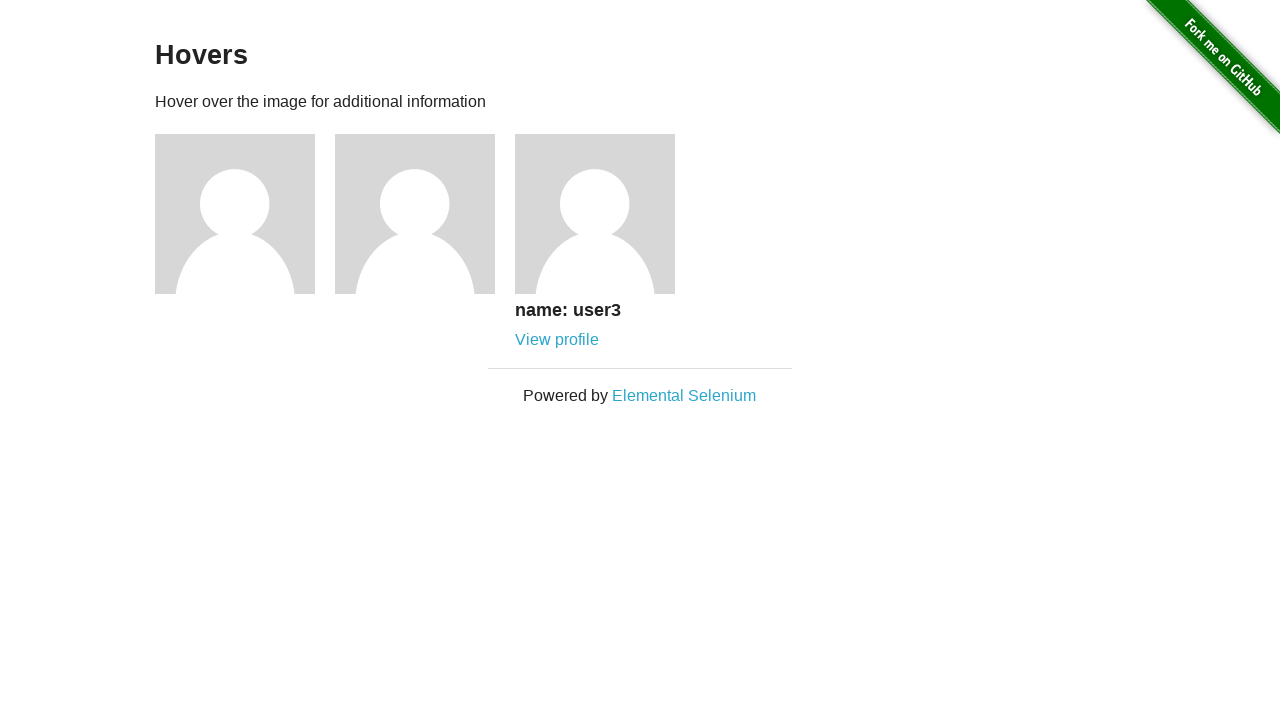